Tests unmarking completed todo items by unchecking their checkboxes

Starting URL: https://demo.playwright.dev/todomvc

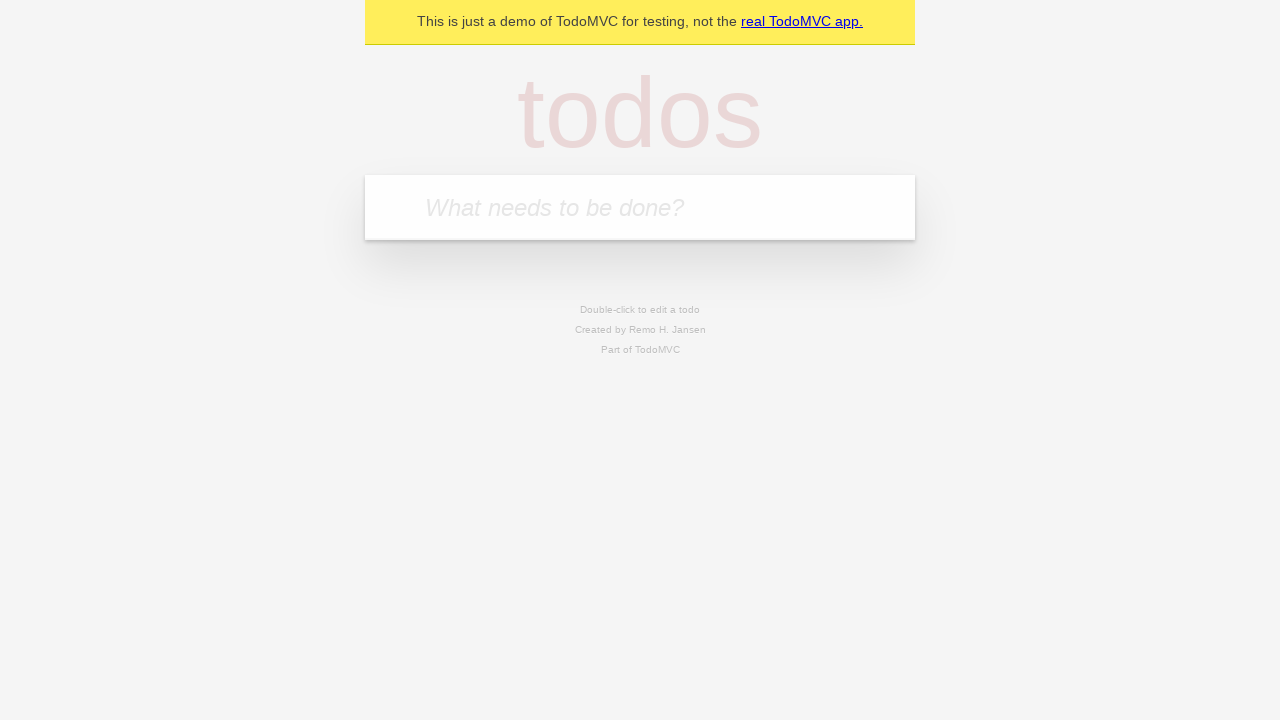

Filled input field with 'buy some cheese' on internal:attr=[placeholder="What needs to be done?"i]
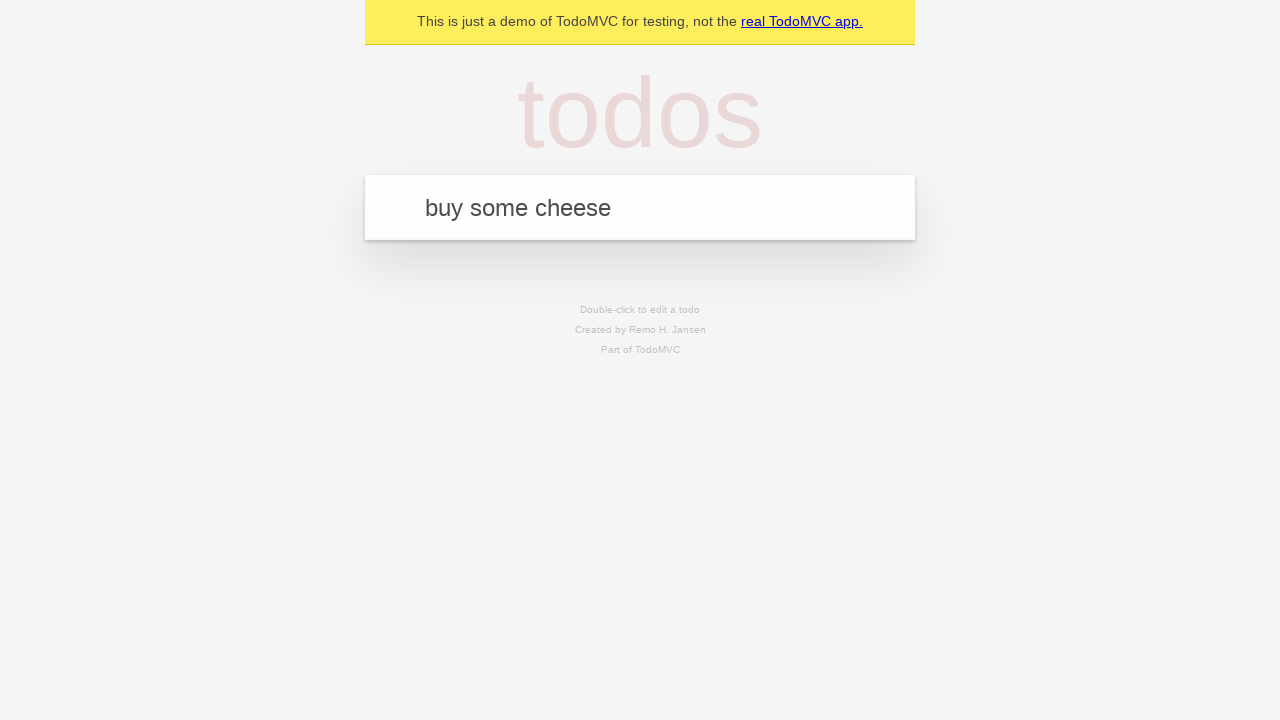

Pressed Enter to add first todo item on internal:attr=[placeholder="What needs to be done?"i]
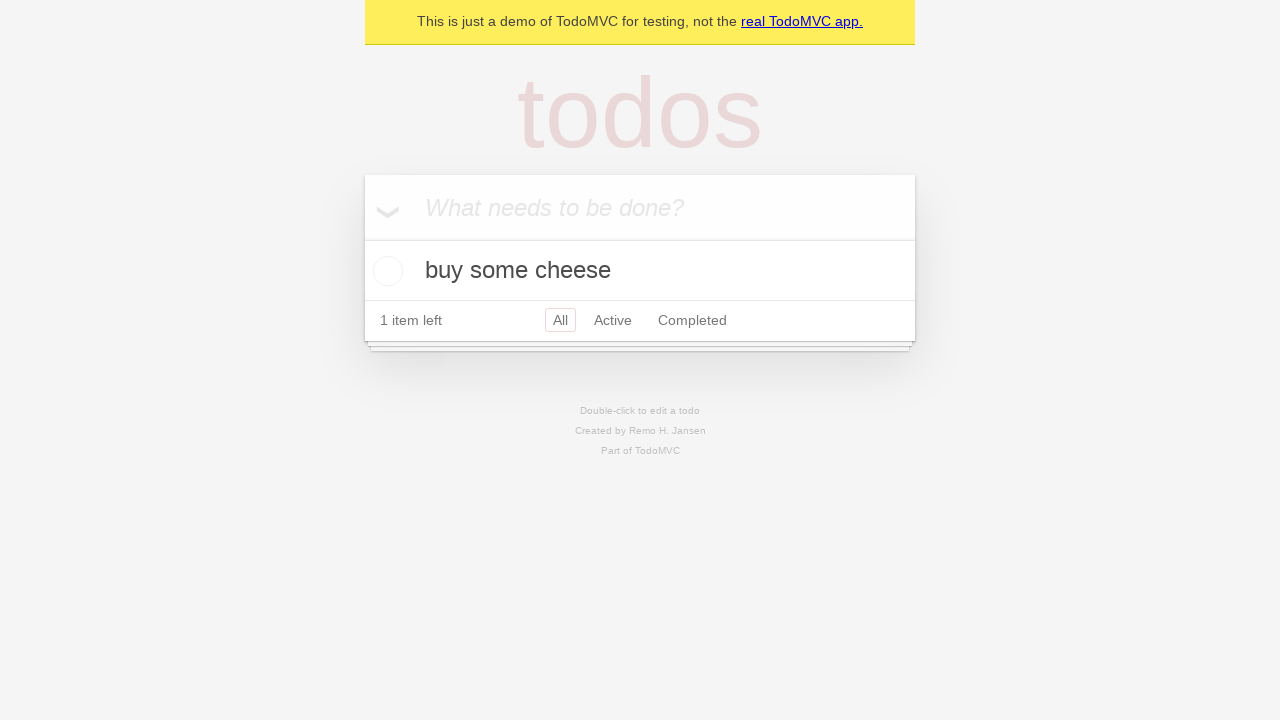

Filled input field with 'feed the cat' on internal:attr=[placeholder="What needs to be done?"i]
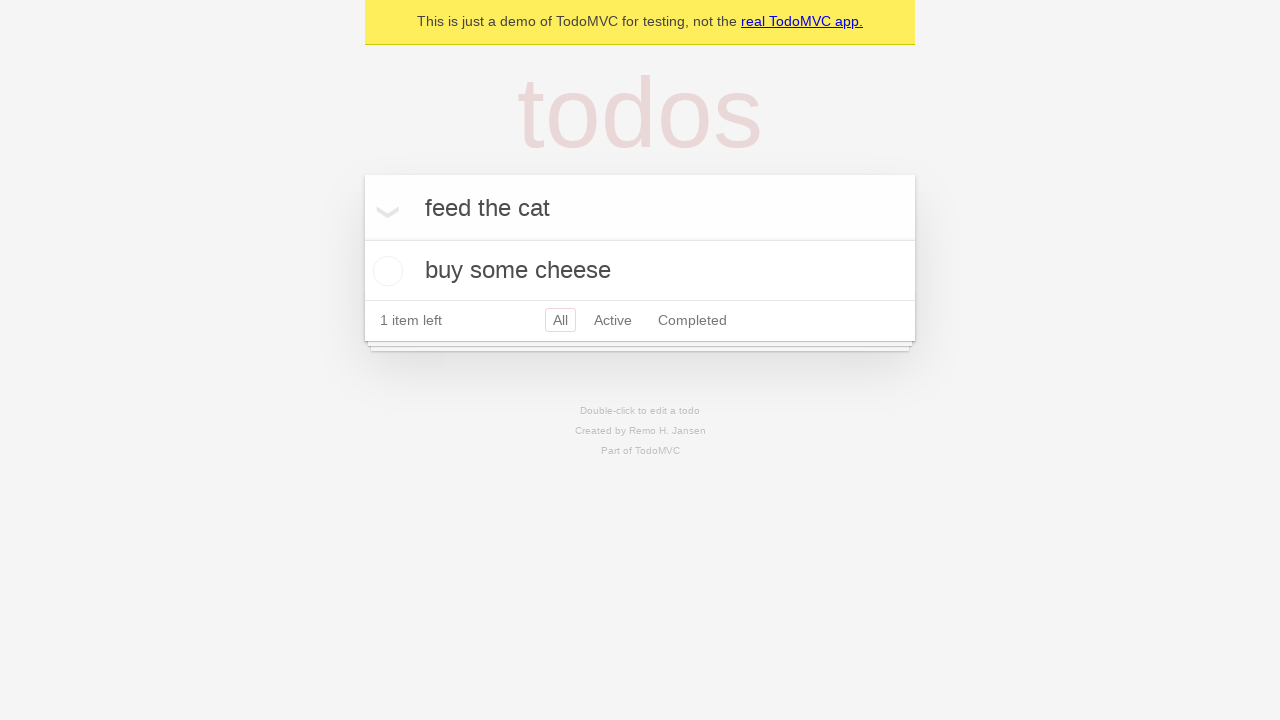

Pressed Enter to add second todo item on internal:attr=[placeholder="What needs to be done?"i]
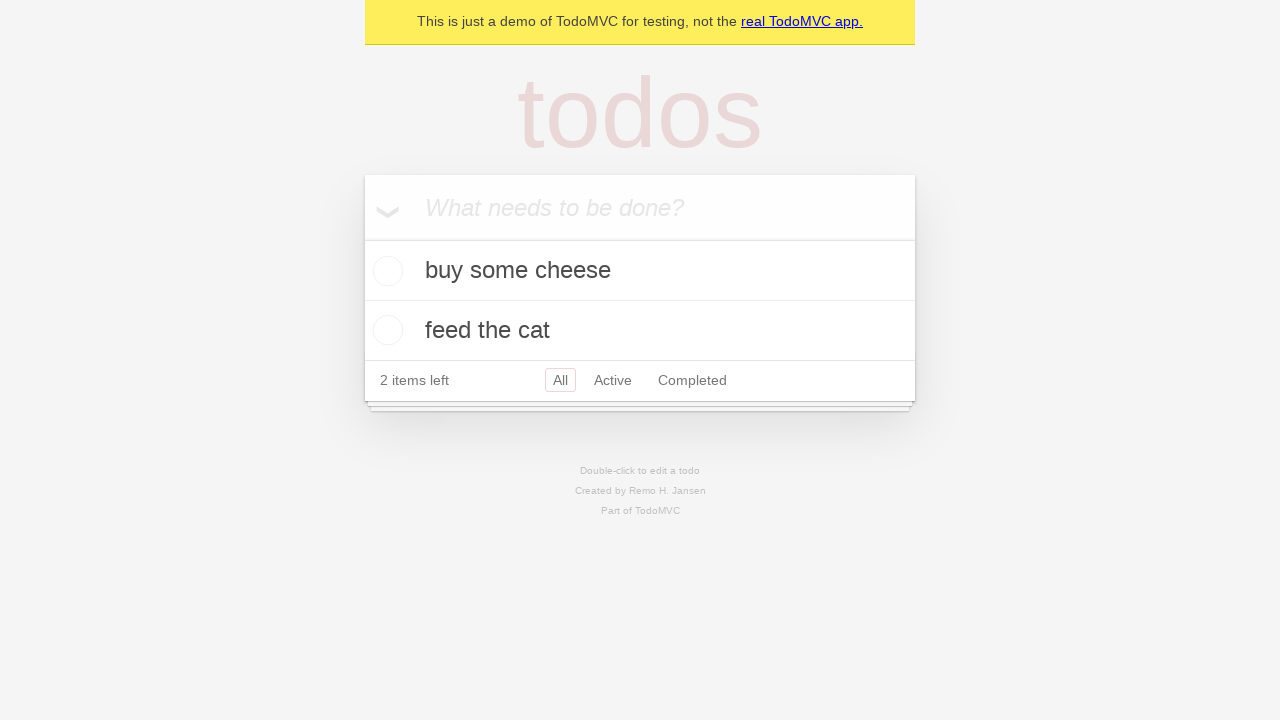

Checked checkbox for first todo item 'buy some cheese' at (385, 271) on internal:testid=[data-testid="todo-item"s] >> nth=0 >> internal:role=checkbox
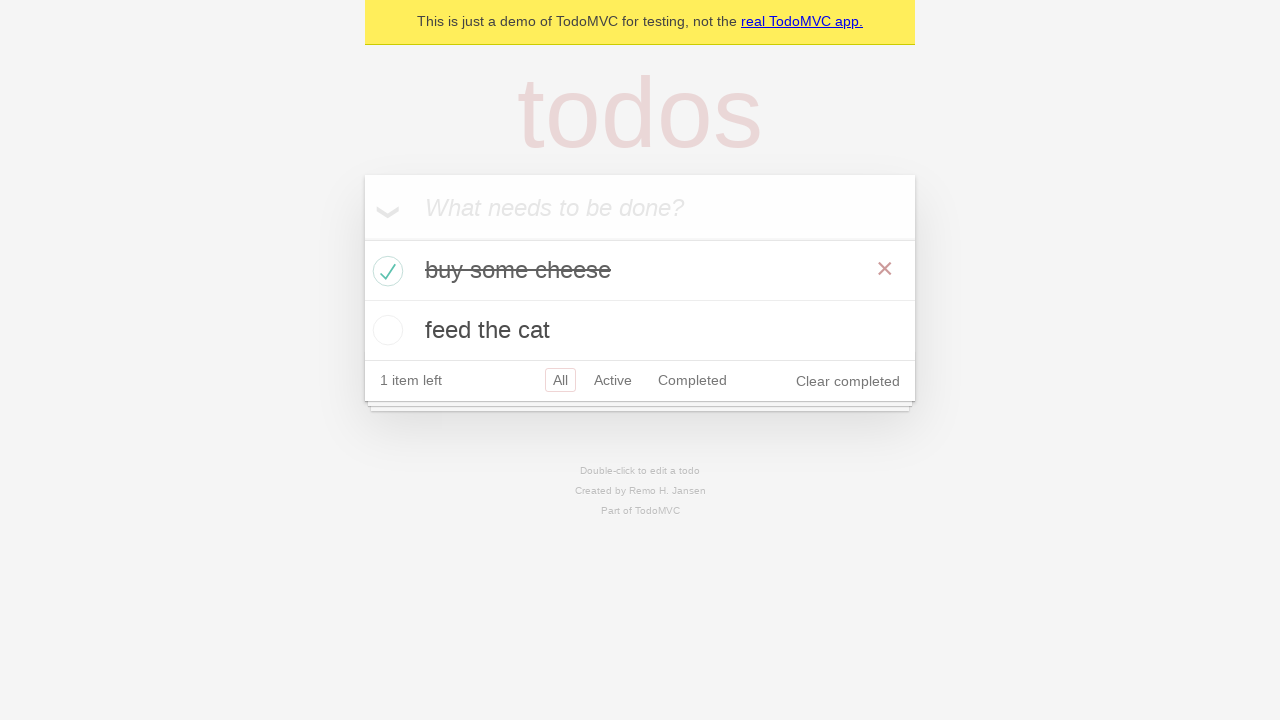

Unchecked checkbox to mark first todo item as incomplete at (385, 271) on internal:testid=[data-testid="todo-item"s] >> nth=0 >> internal:role=checkbox
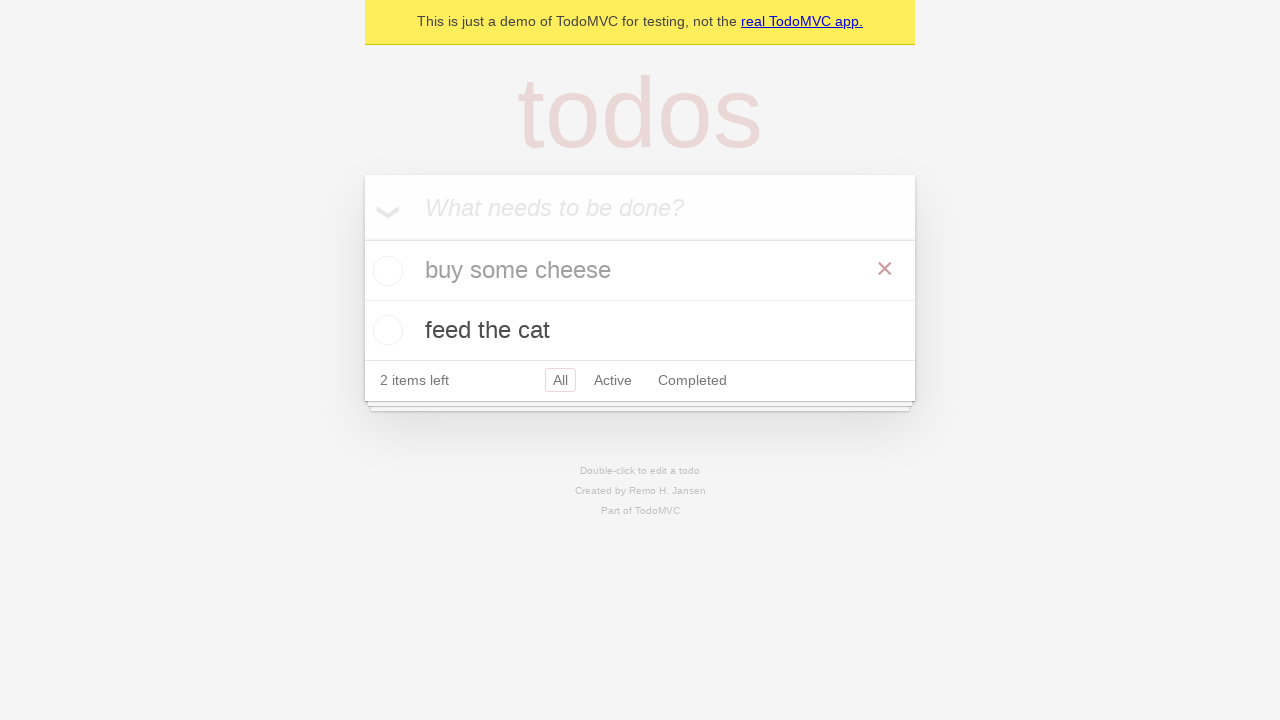

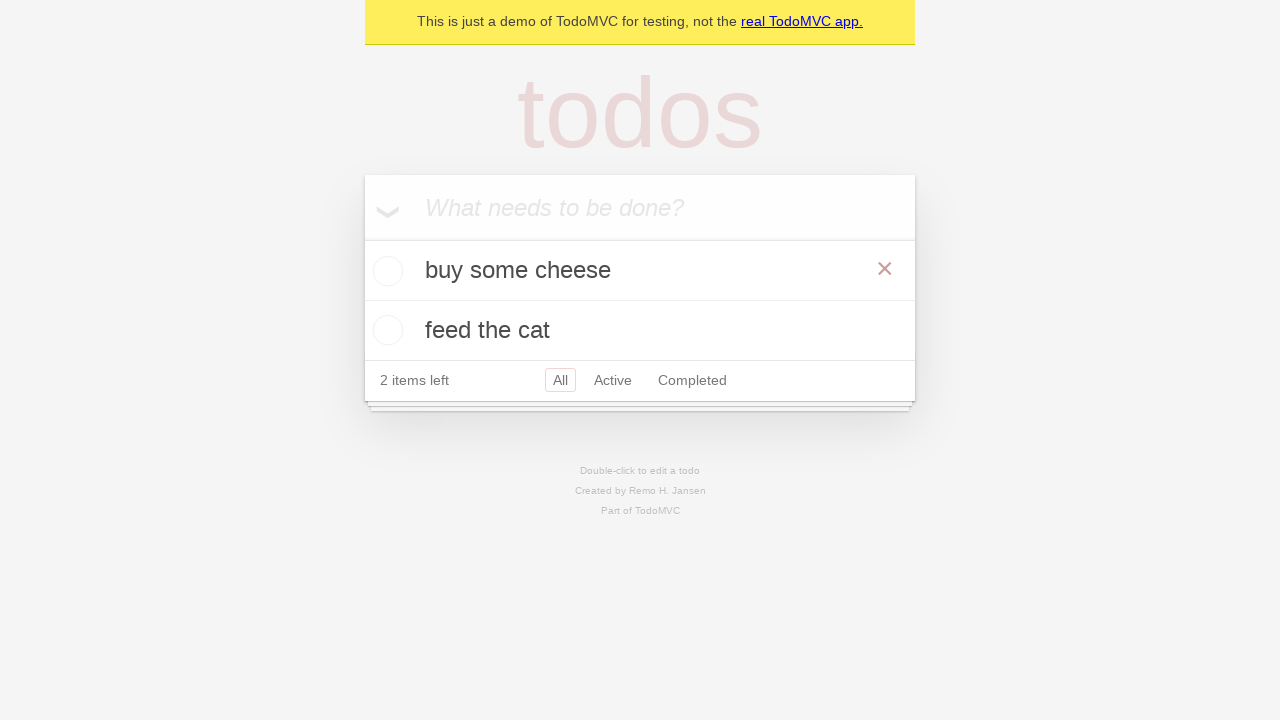